Tests jQuery UI datepicker by directly entering a date value using sendKeys method after switching to the iframe containing the datepicker

Starting URL: https://jqueryui.com/datepicker/

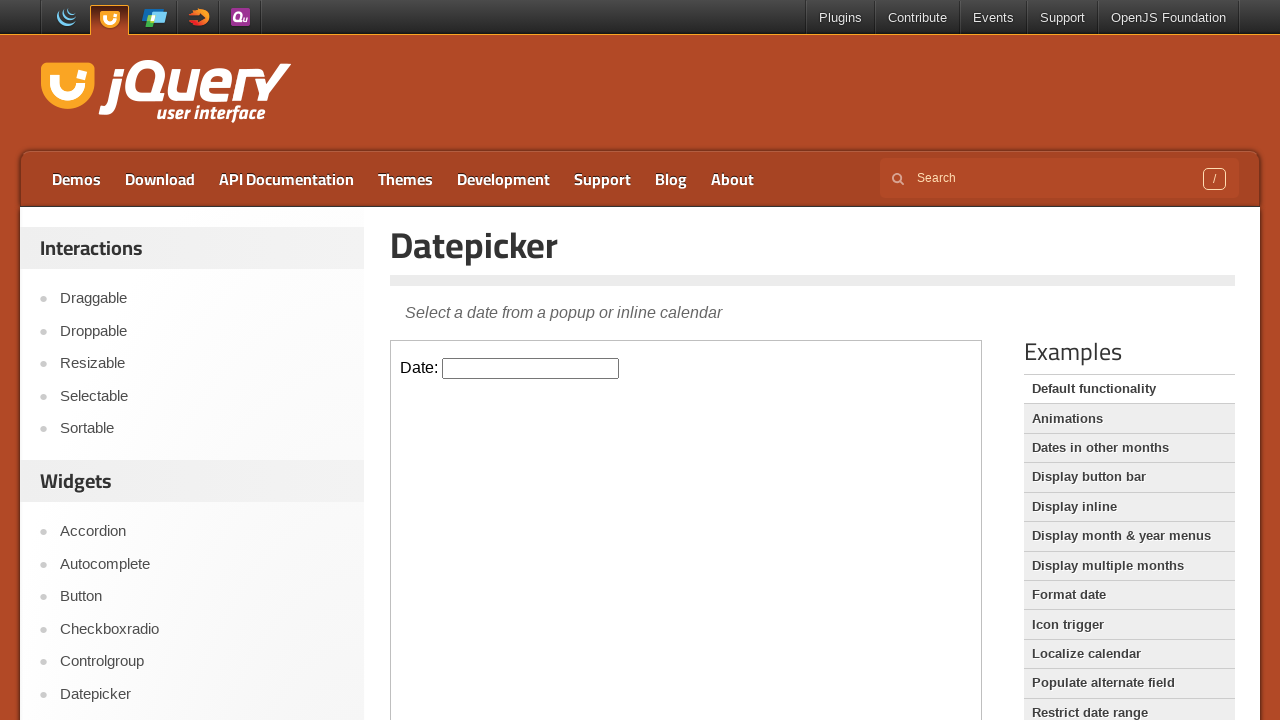

Located the first iframe containing the datepicker
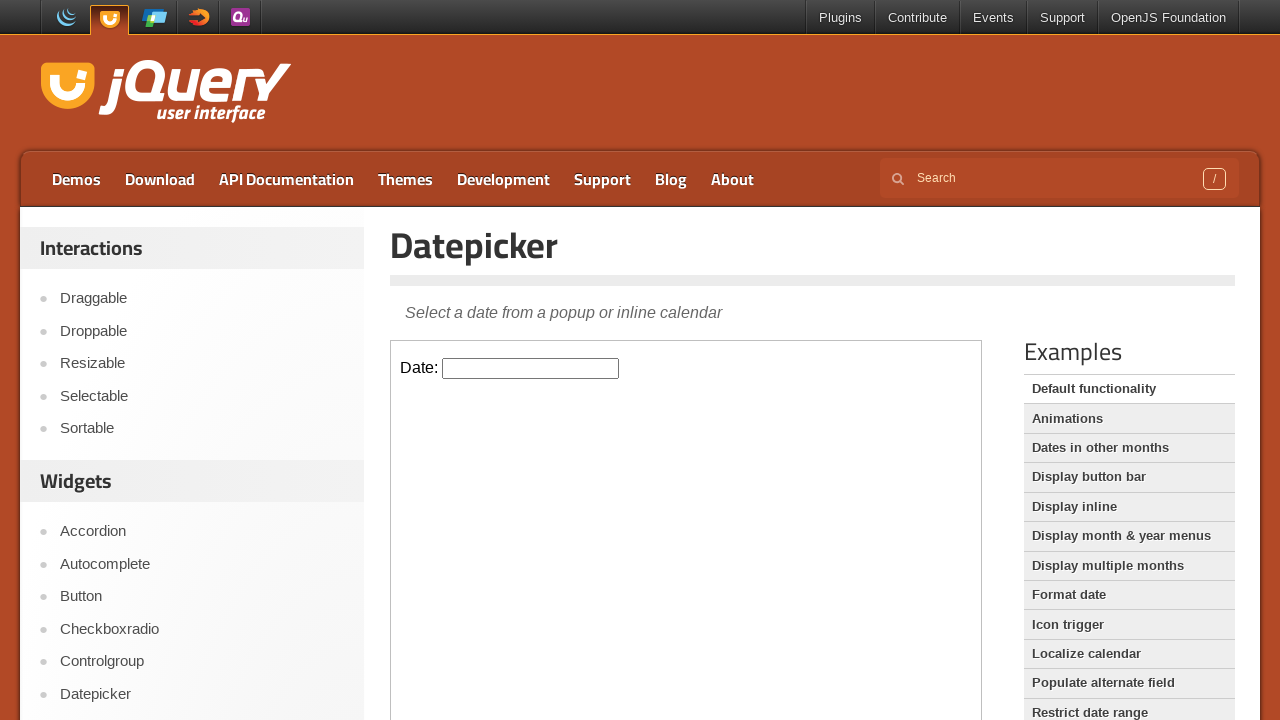

Entered date '03/15/2024' into the datepicker input field using sendKeys method on iframe >> nth=0 >> internal:control=enter-frame >> input#datepicker
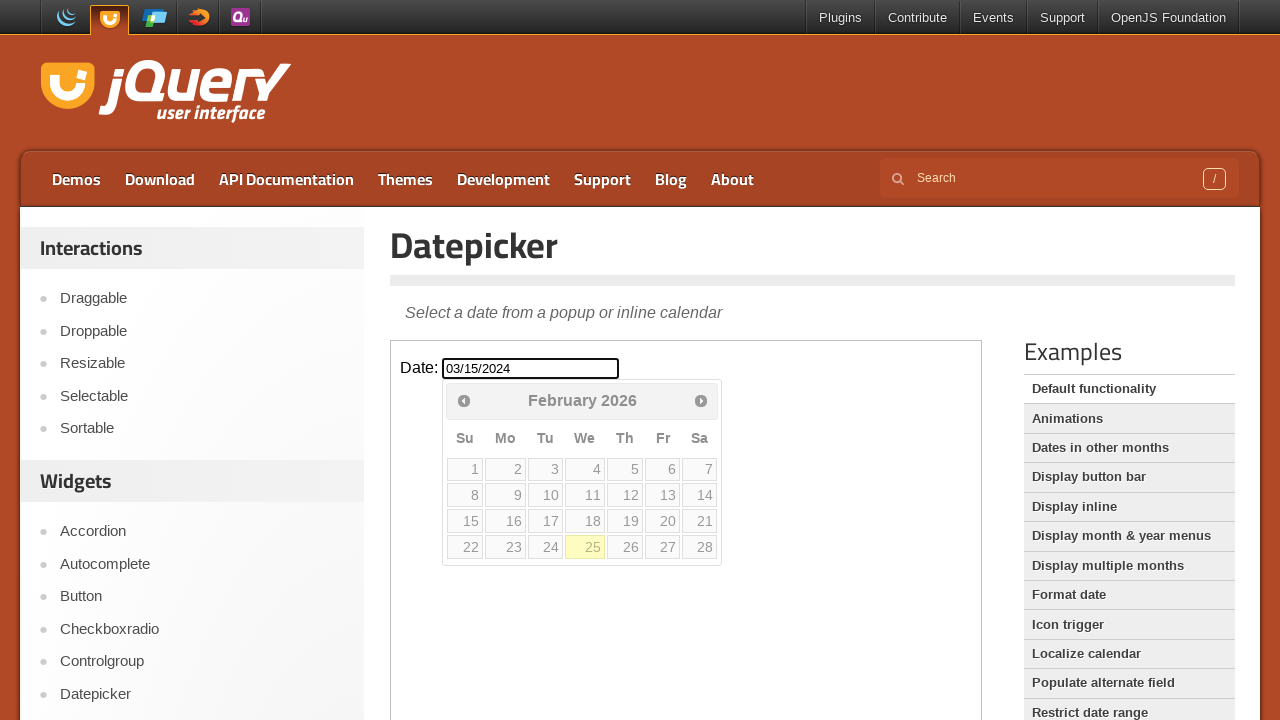

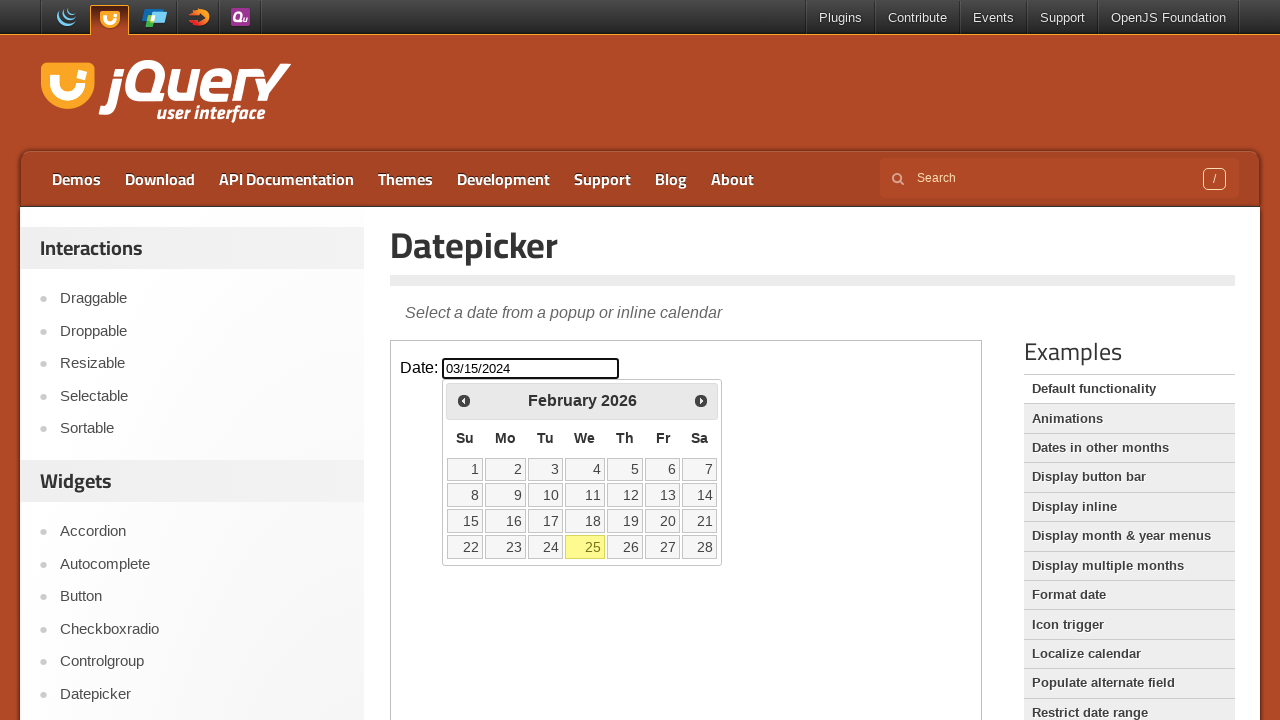